Navigates to DuckDuckGo homepage to verify the page loads successfully

Starting URL: https://www.duckduckgo.com

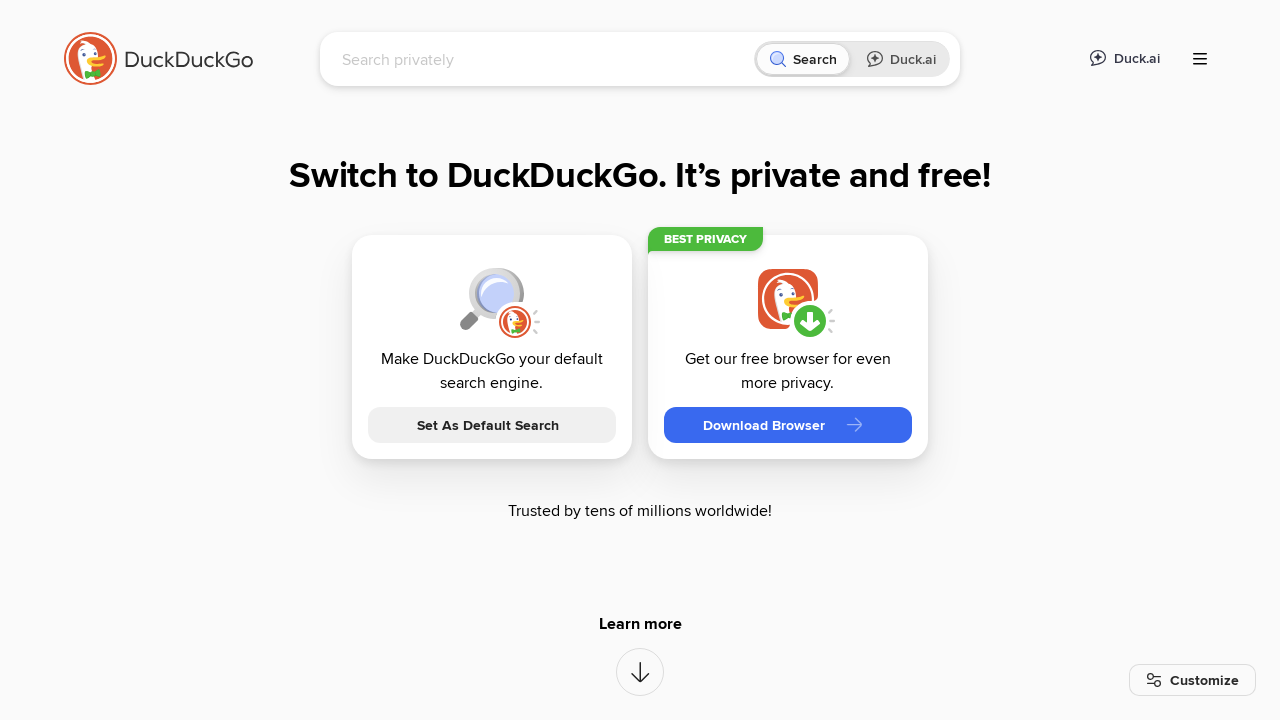

DuckDuckGo homepage loaded successfully - search form is visible
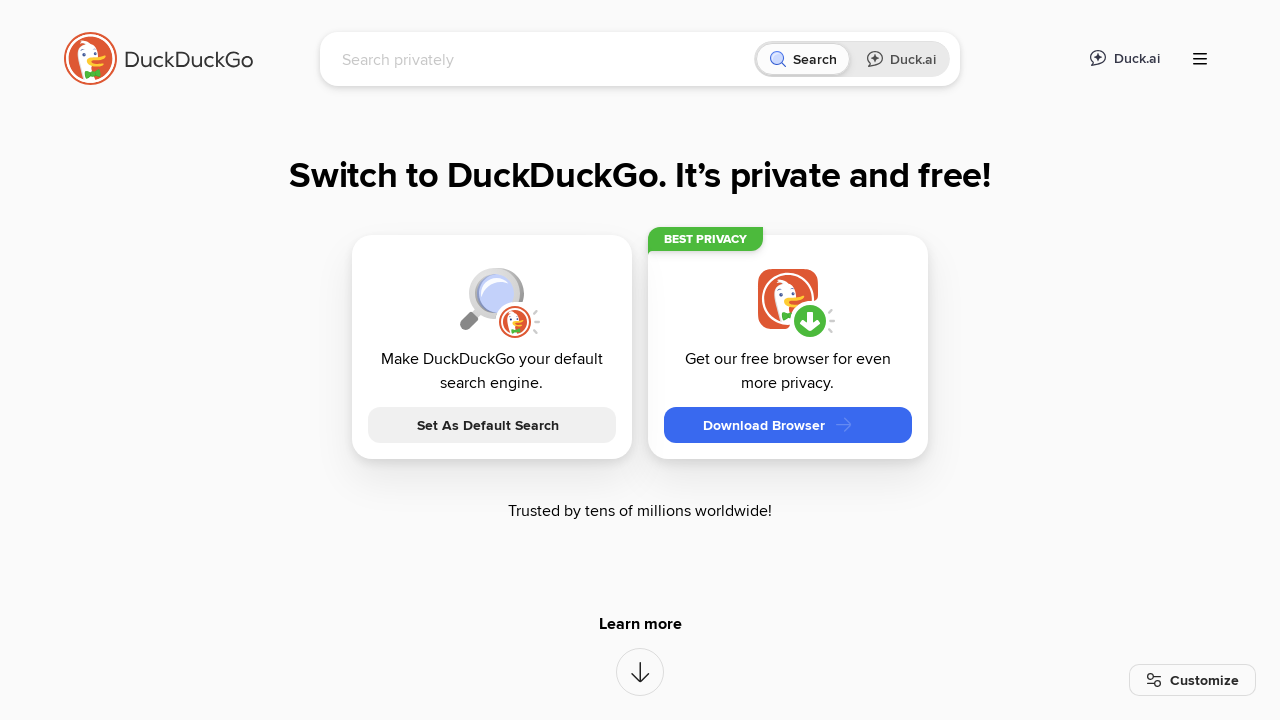

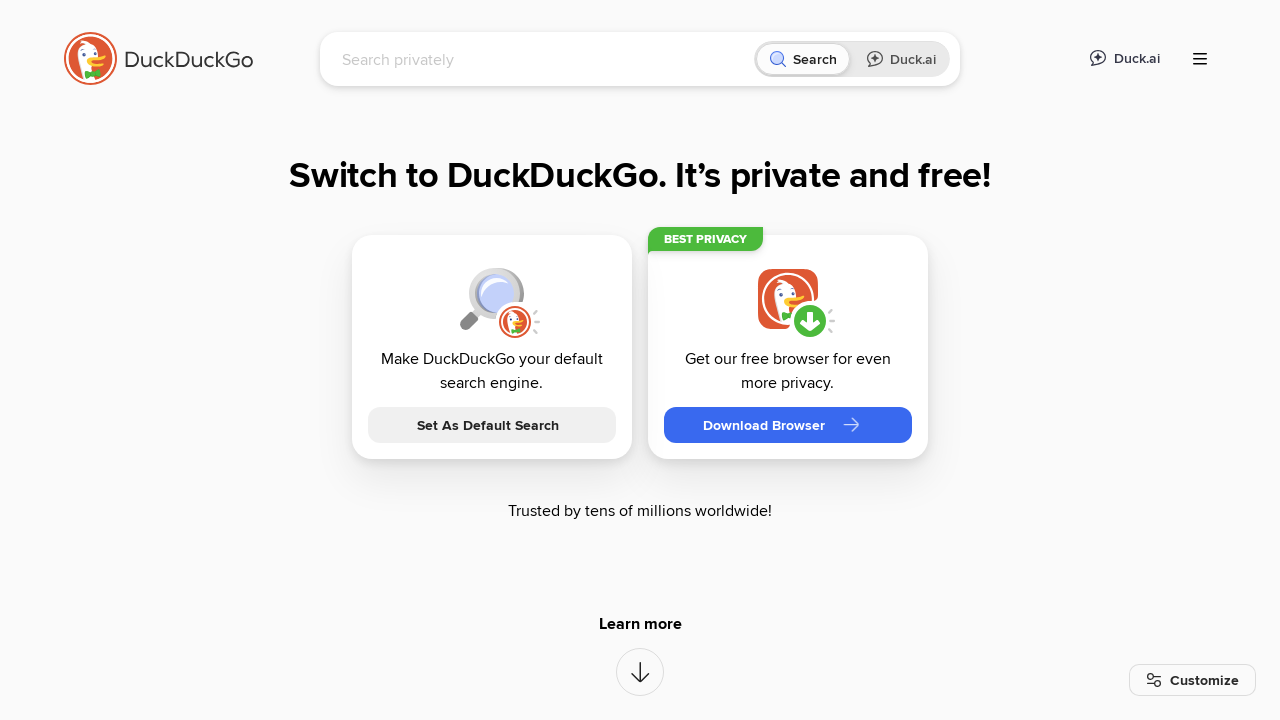